Navigates to a Vietnamese electronics store's used phone listing page and verifies that product information elements with links are displayed.

Starting URL: https://cellphones.com.vn/hang-cu/dien-thoai.html

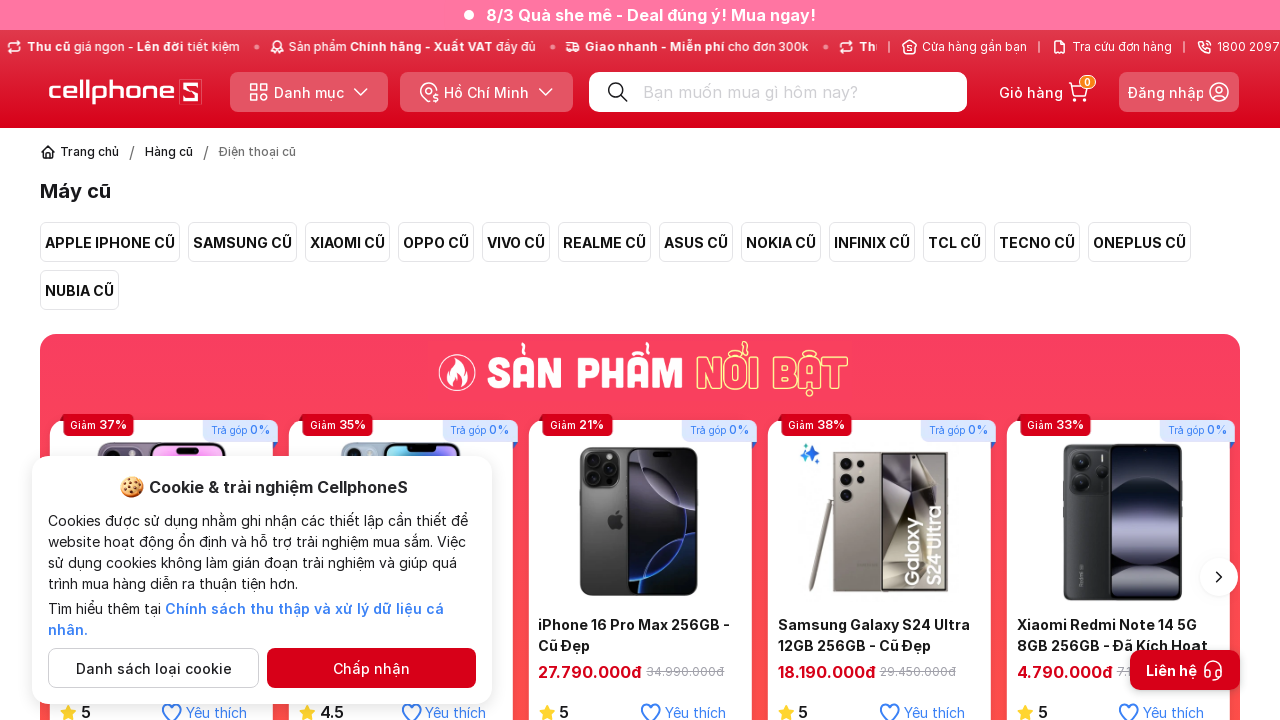

Navigated to Vietnamese electronics store's used phone listing page
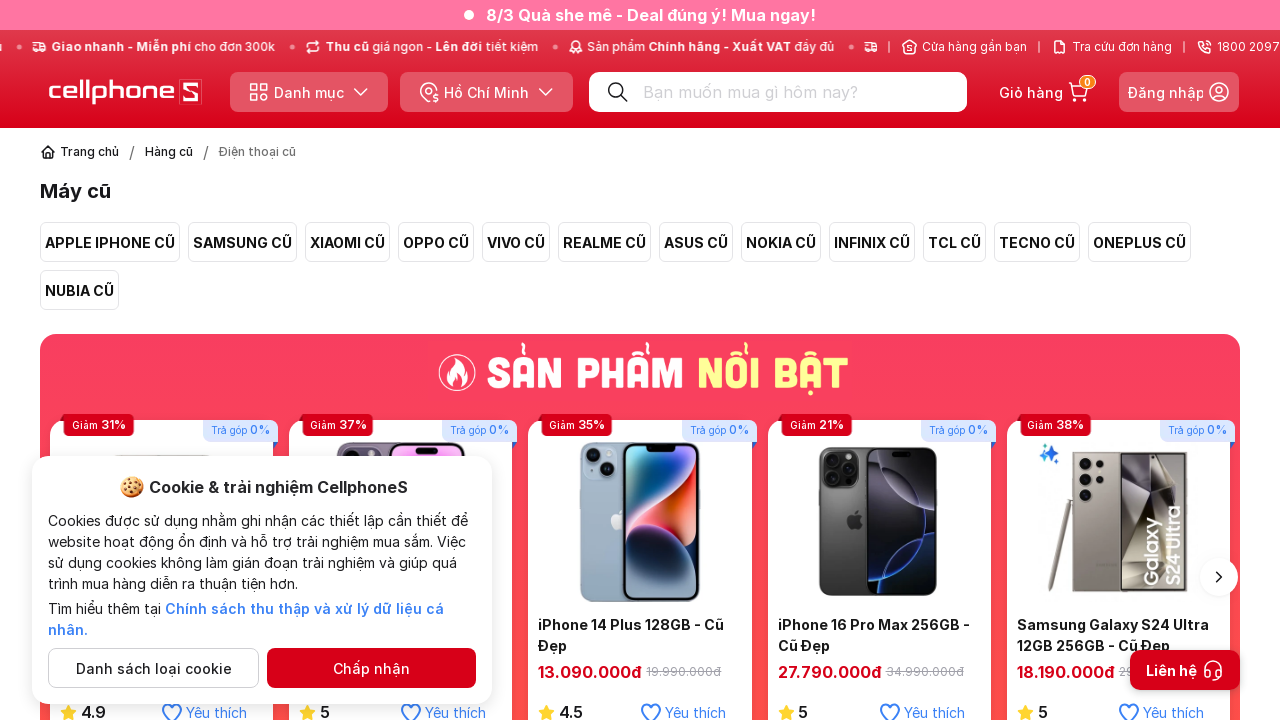

Product info elements with links loaded on page
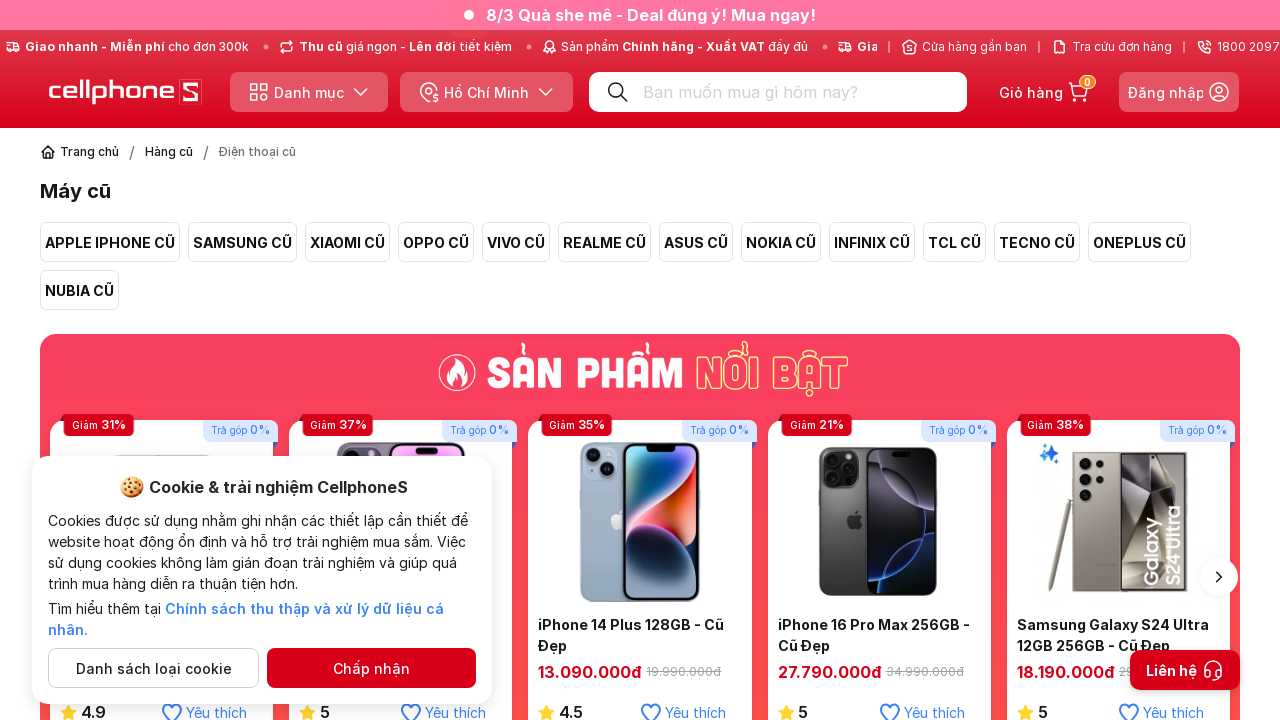

Located all product info links
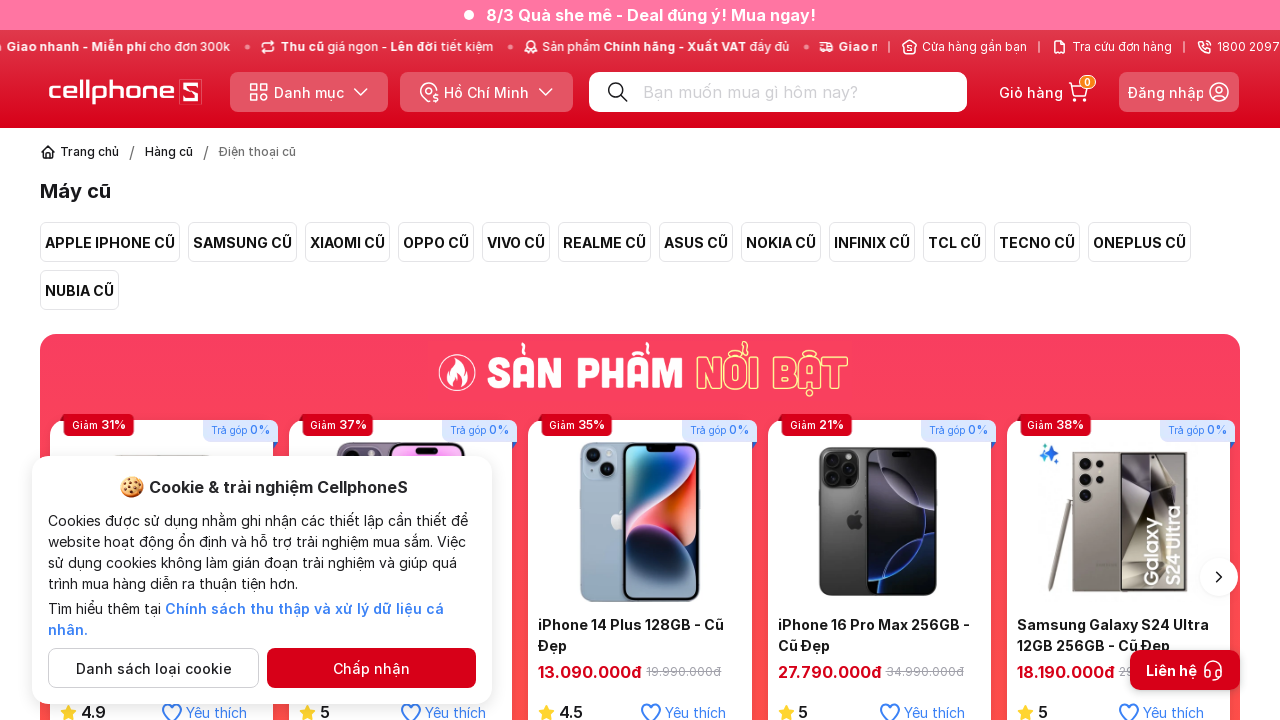

First product link is visible, confirming product information elements are displayed
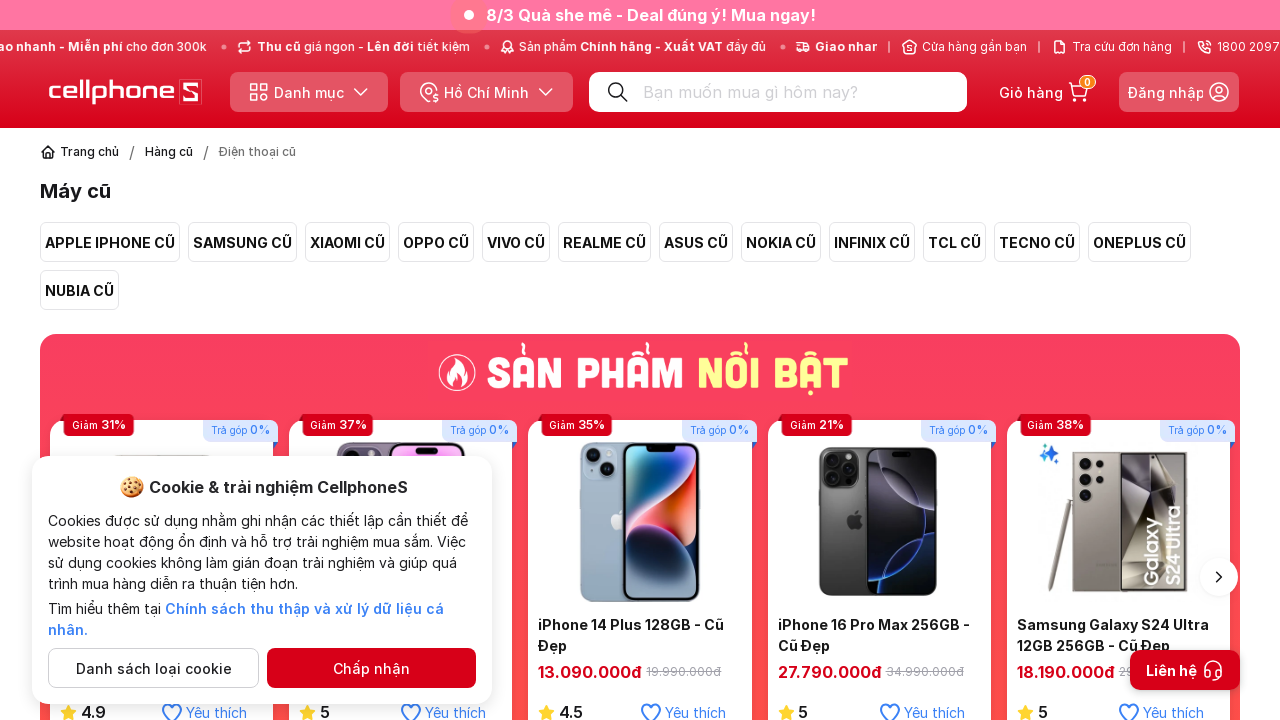

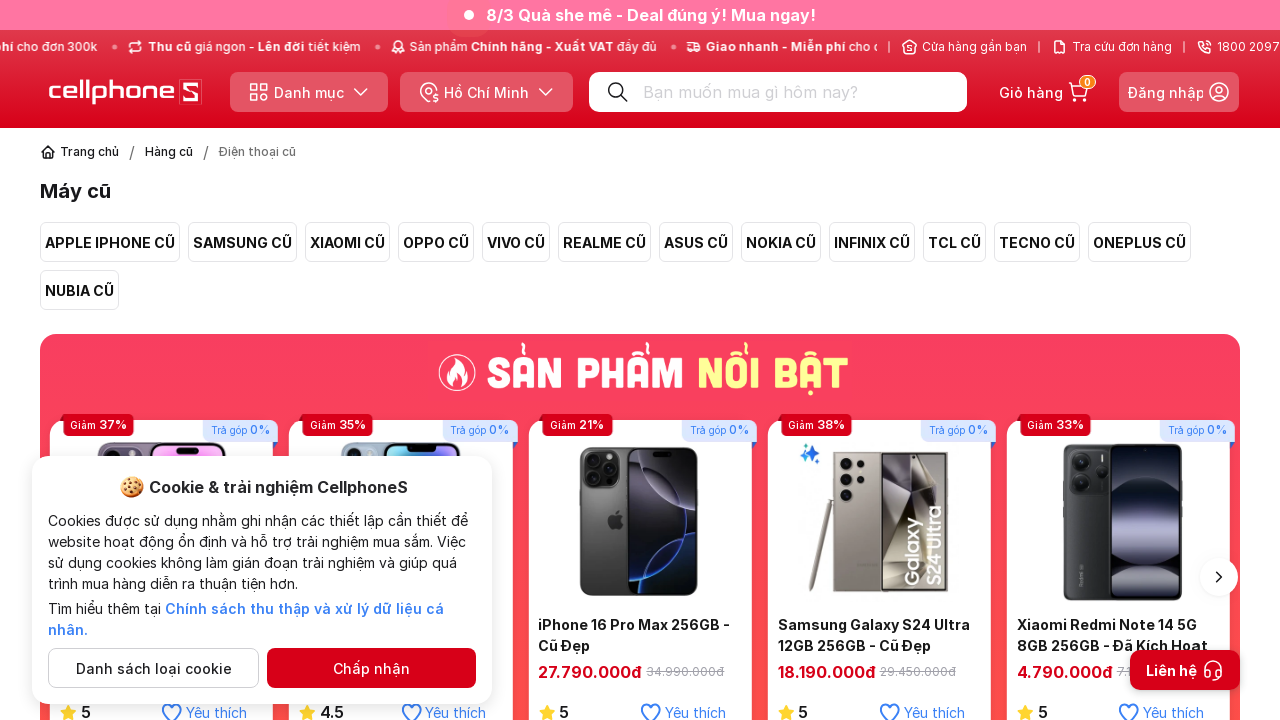